Tests sending a space key press to a specific element and verifies the key press is detected and displayed correctly.

Starting URL: http://the-internet.herokuapp.com/key_presses

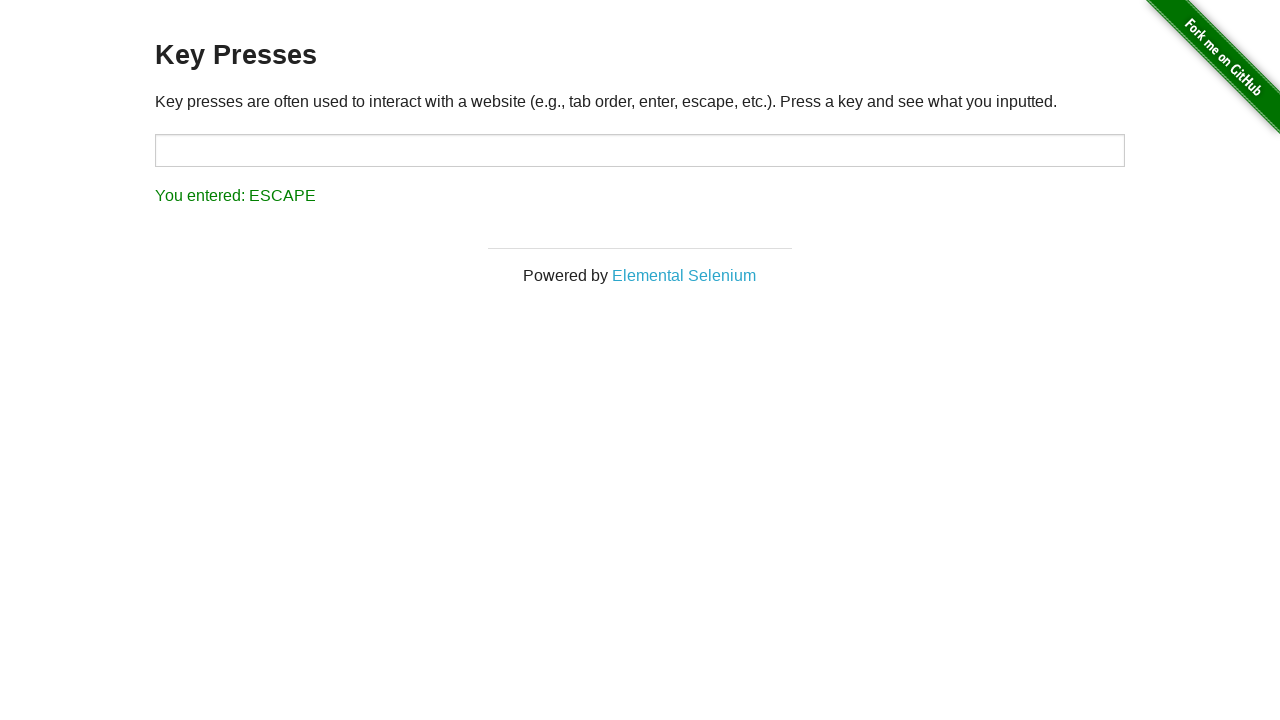

Sent Space key press to target element on #target
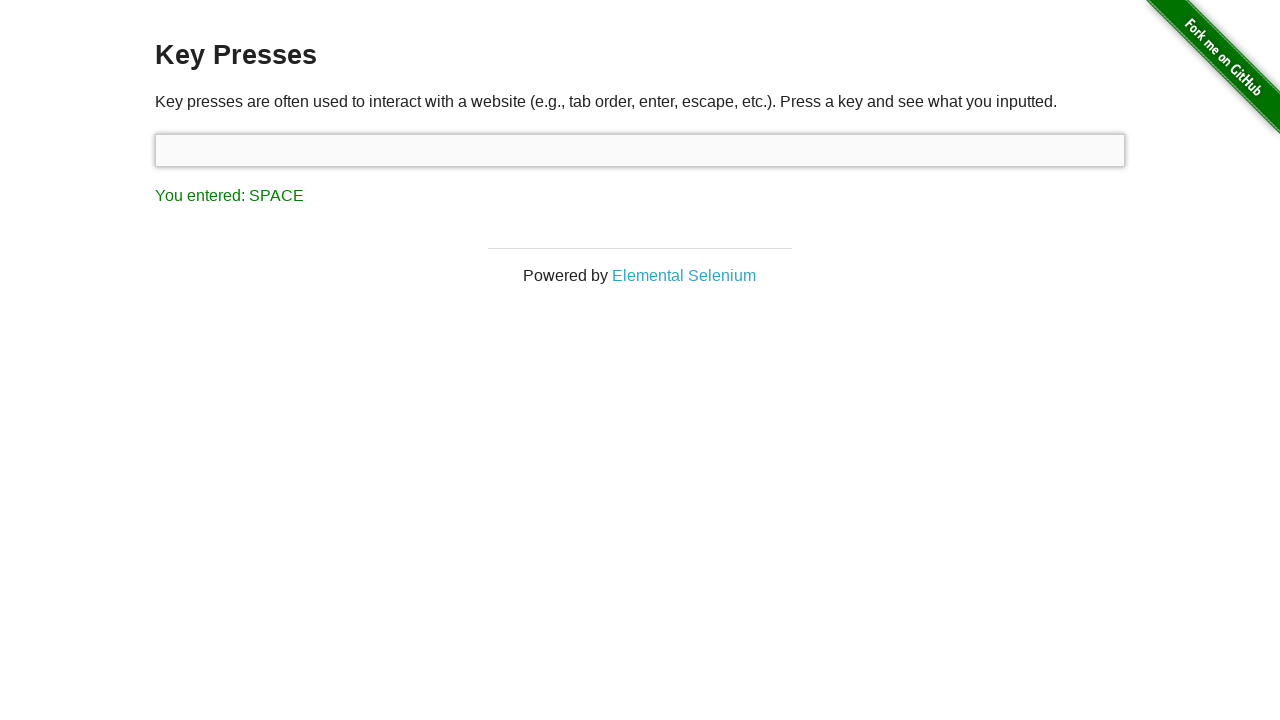

Result element loaded after space key press
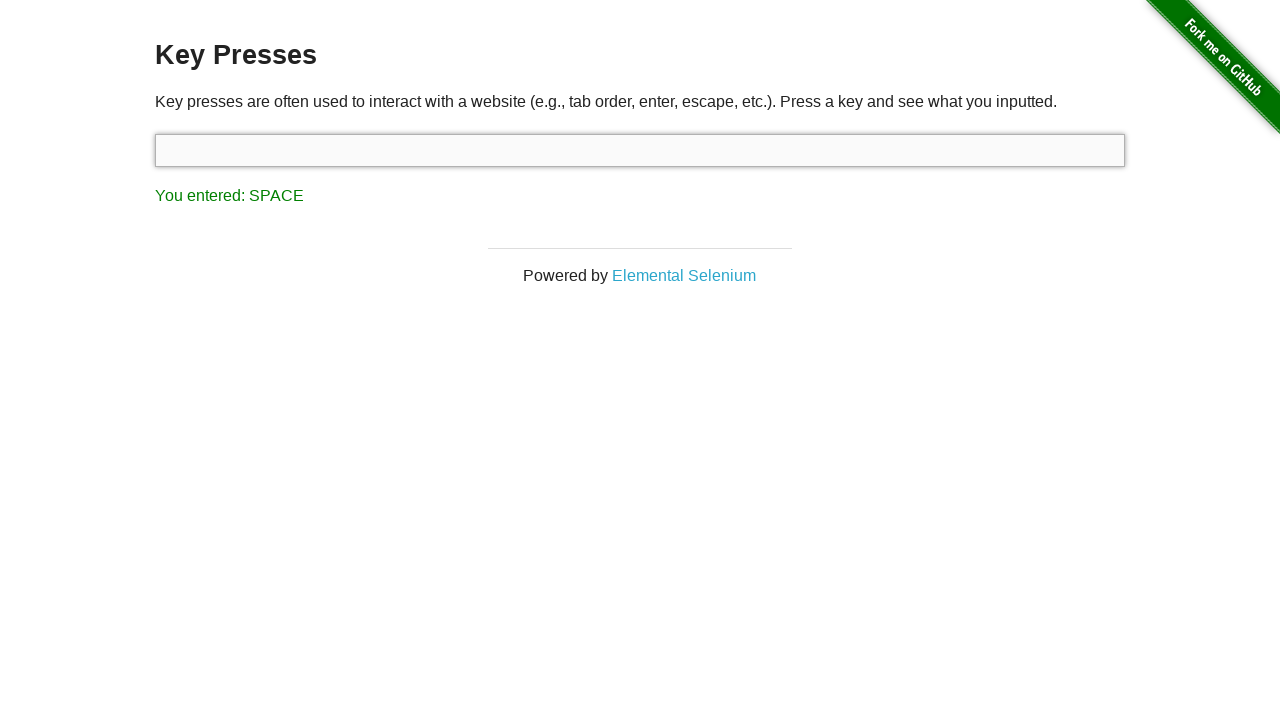

Retrieved result text: 'You entered: SPACE'
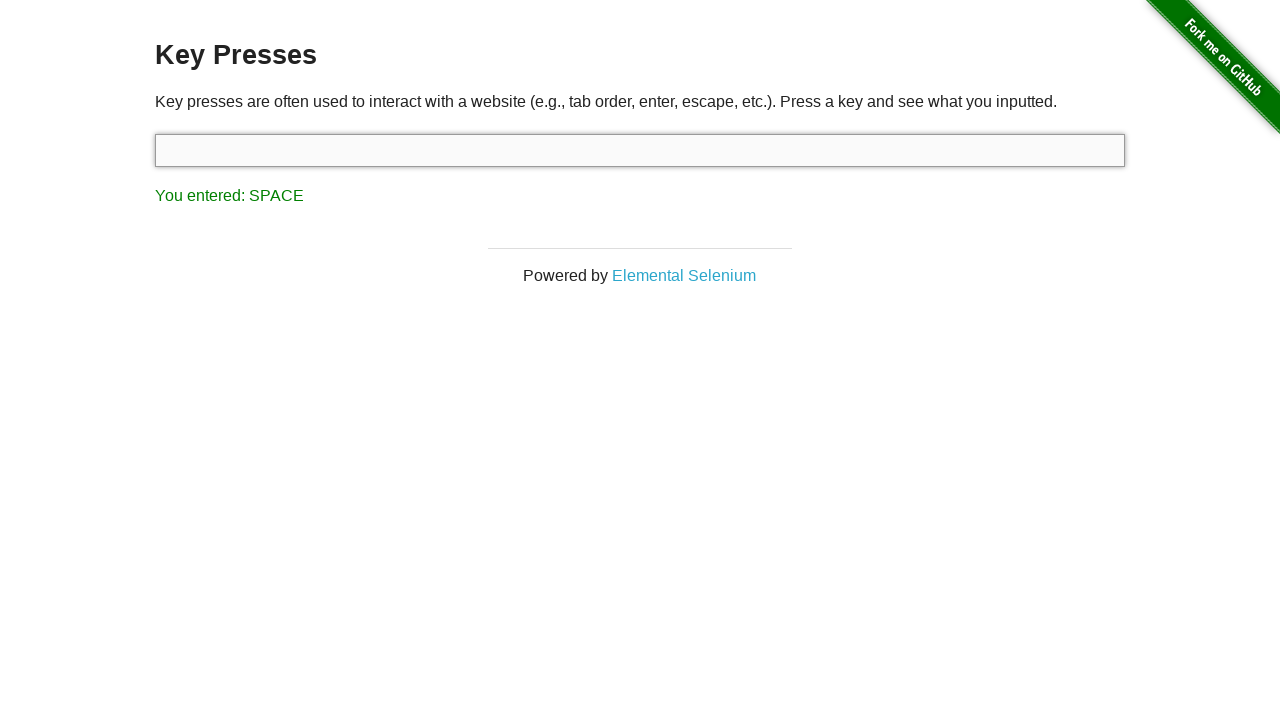

Assertion passed: Space key press correctly detected and displayed
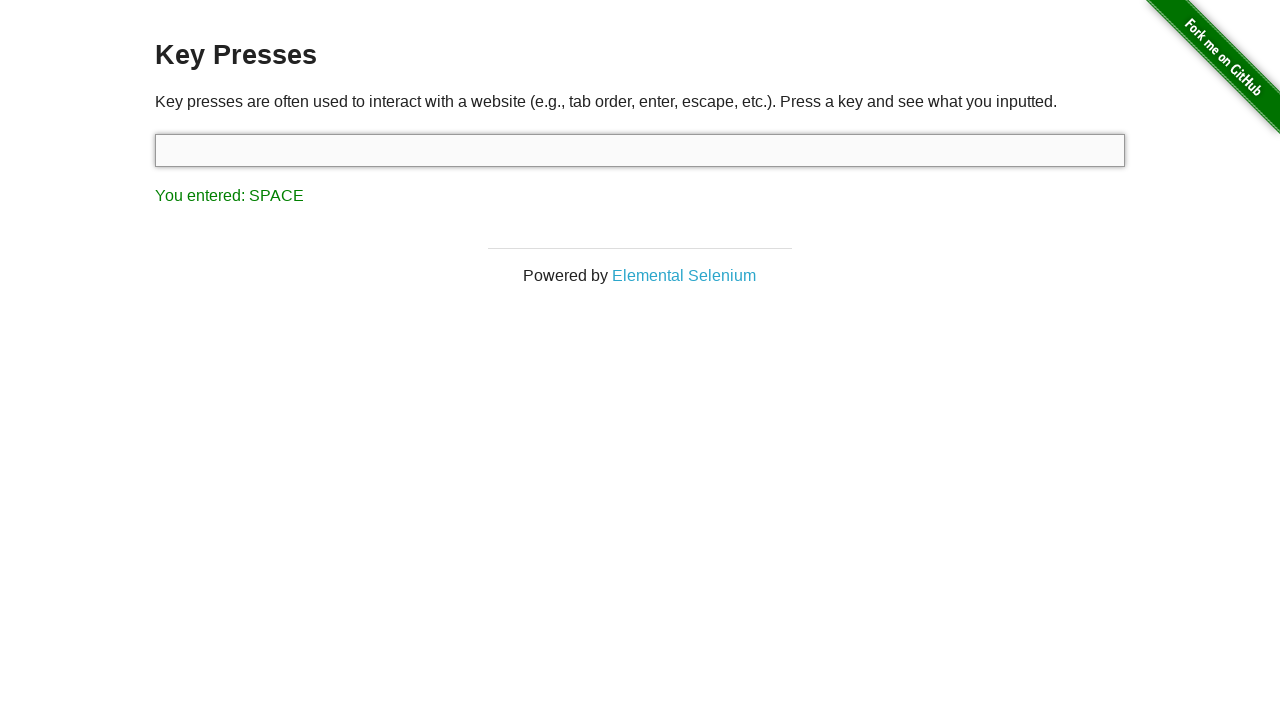

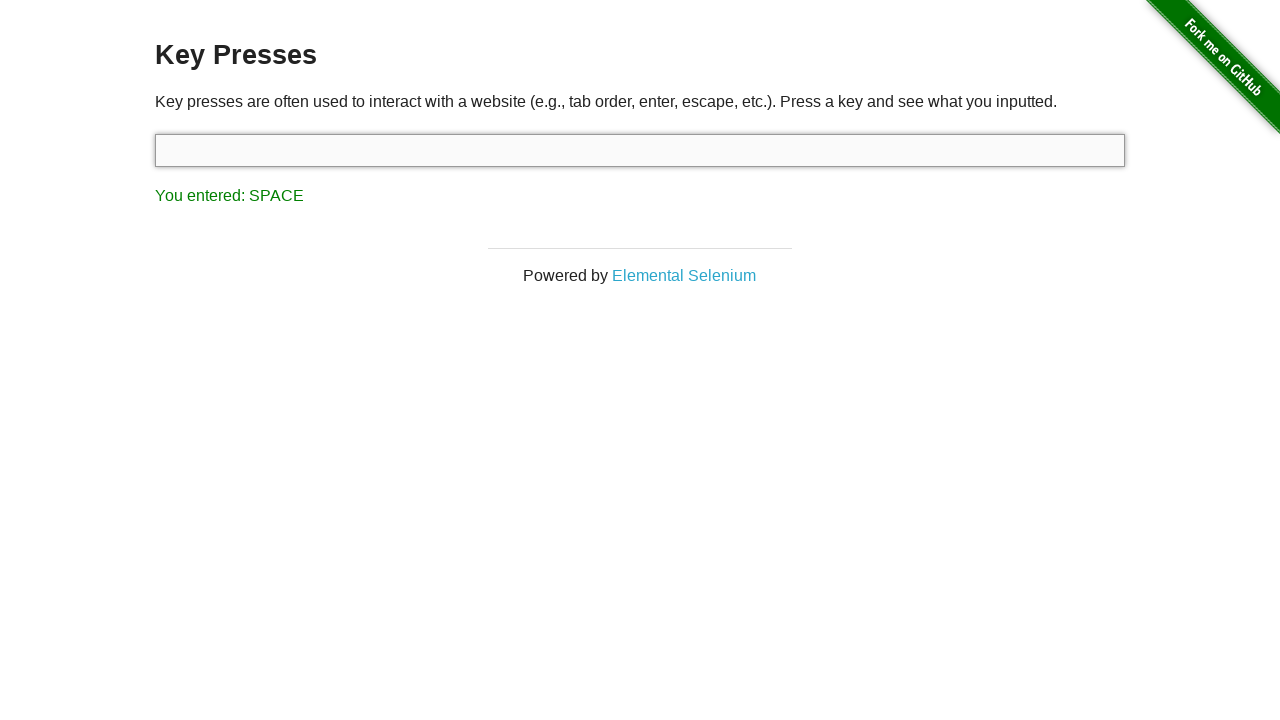